Tests dropdown selection functionality by iterating through all available options in a select element

Starting URL: https://syntaxprojects.com/basic-select-dropdown-demo.php

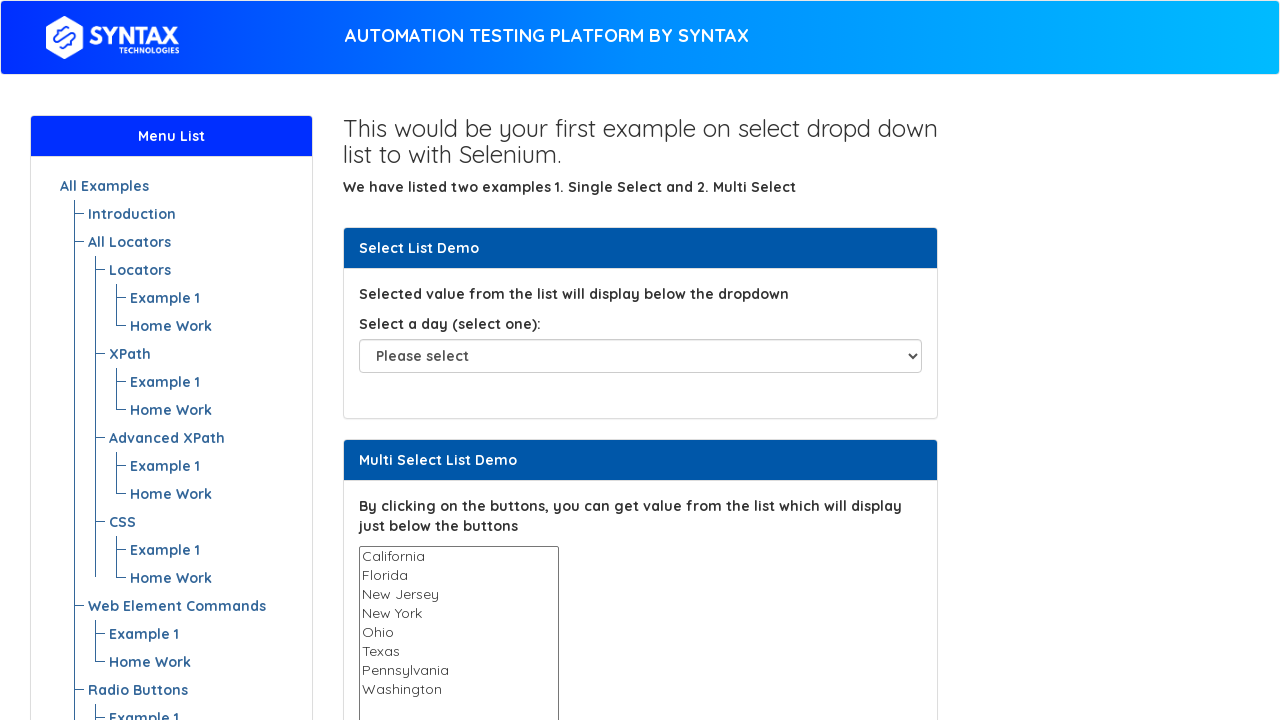

Located dropdown element with id 'select-demo'
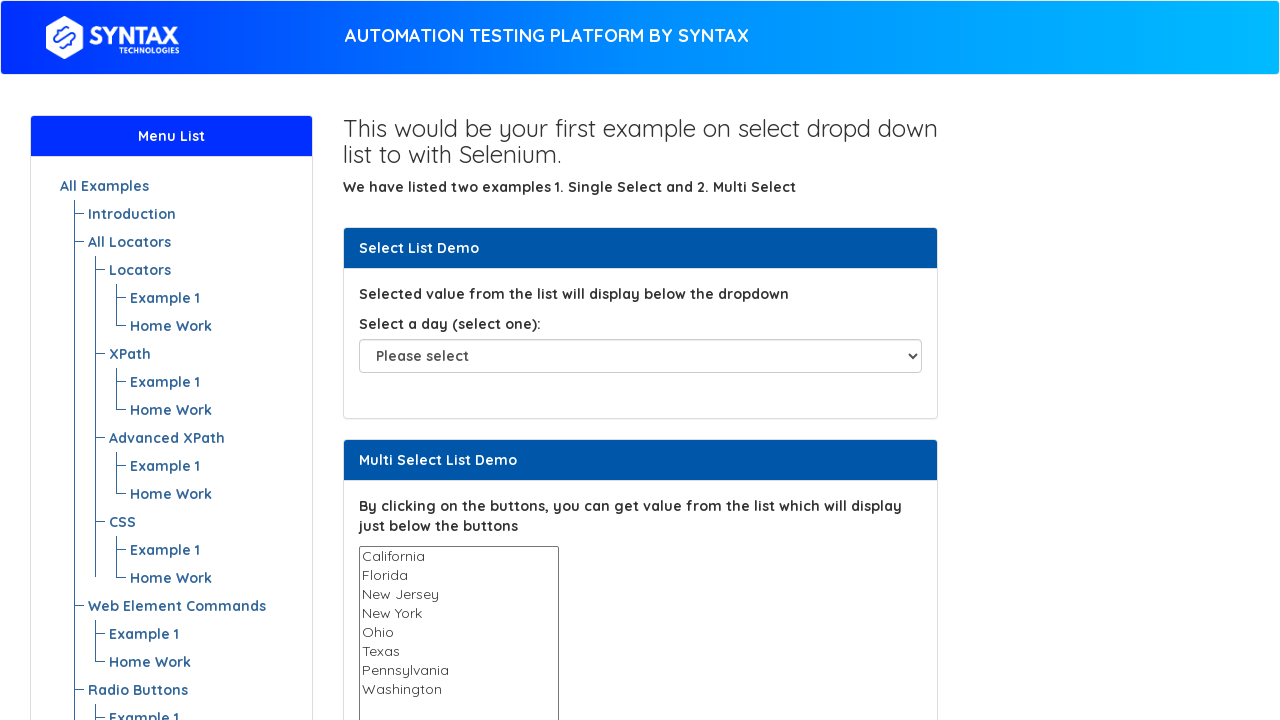

Retrieved all options from dropdown
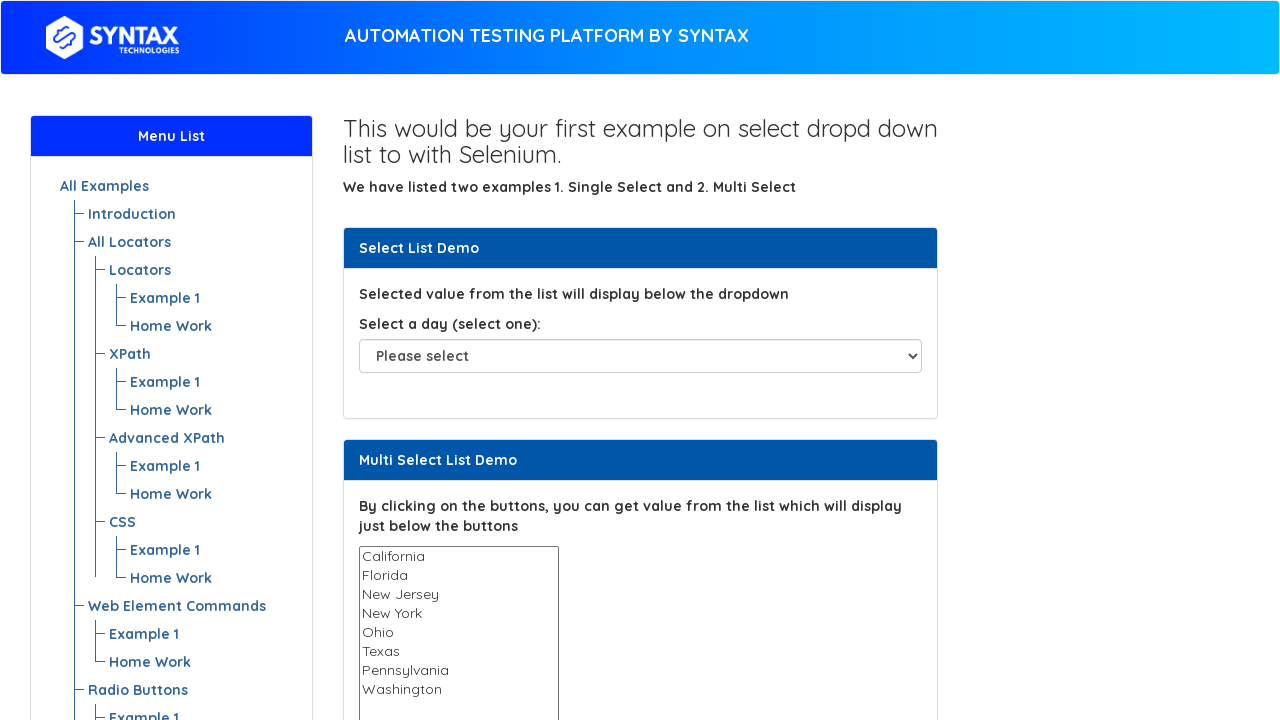

Selected dropdown option at index 1 on #select-demo
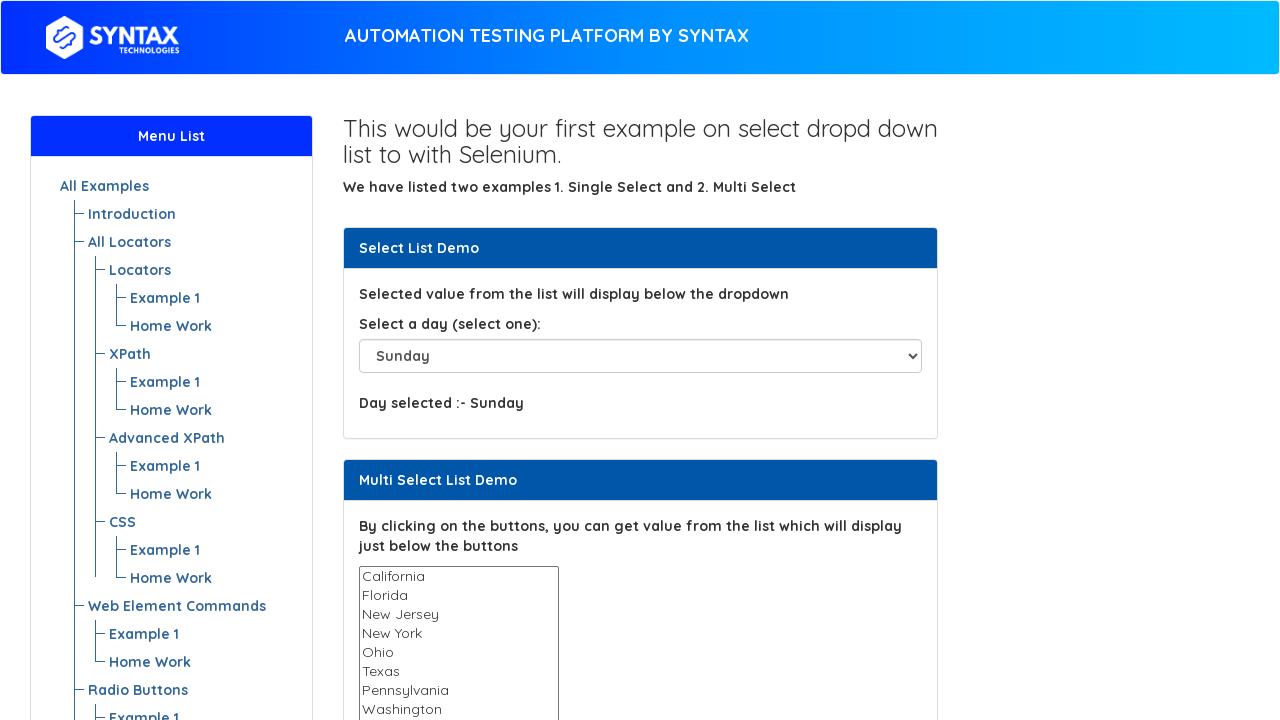

Waited 1 second before selecting next option
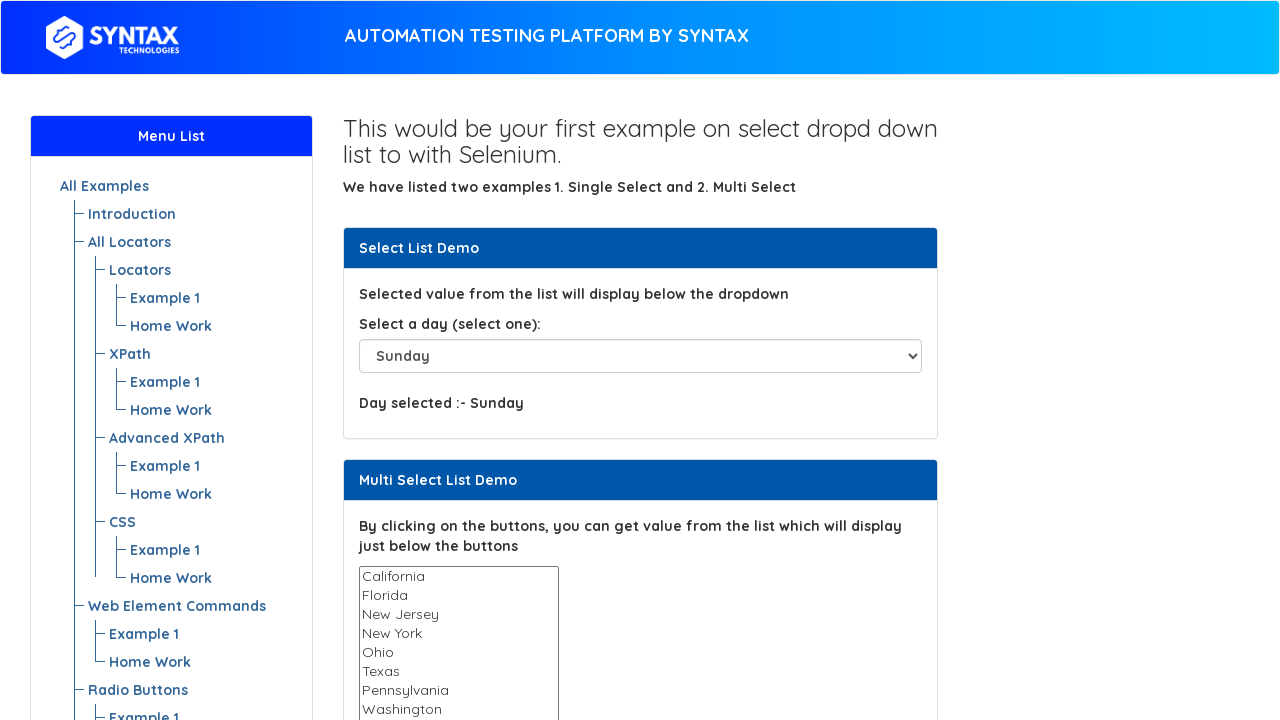

Selected dropdown option at index 2 on #select-demo
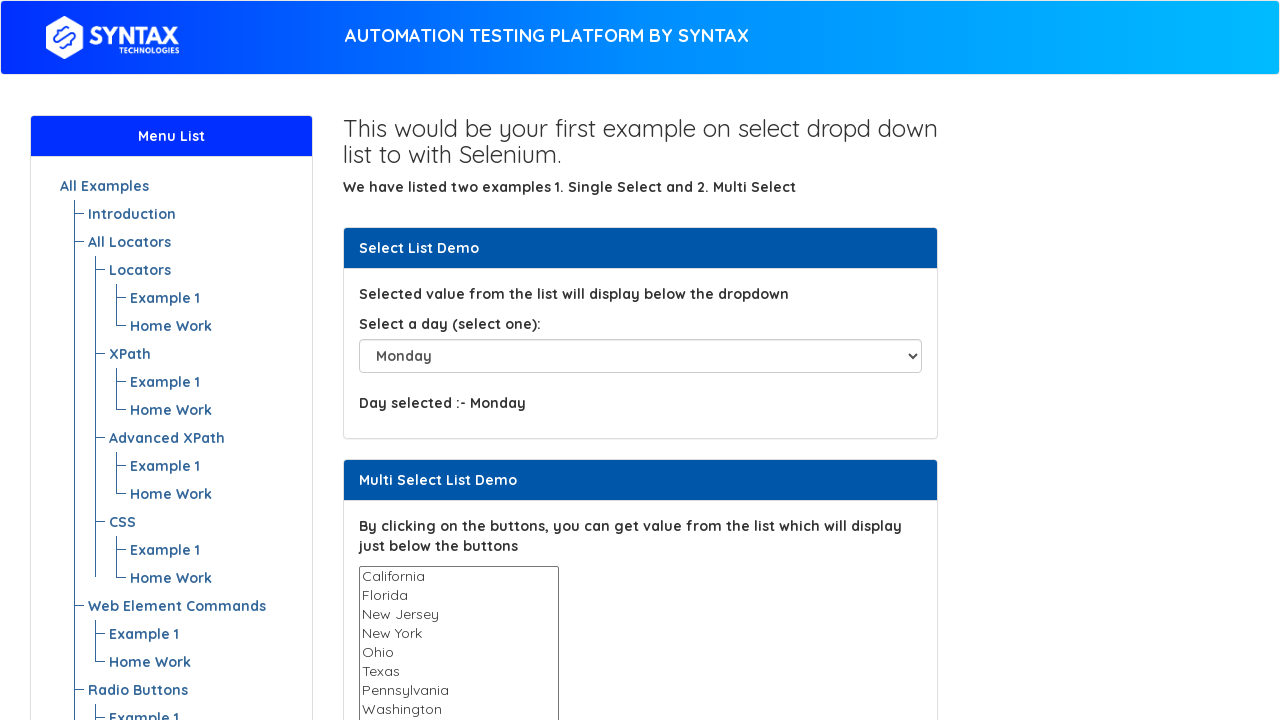

Waited 1 second before selecting next option
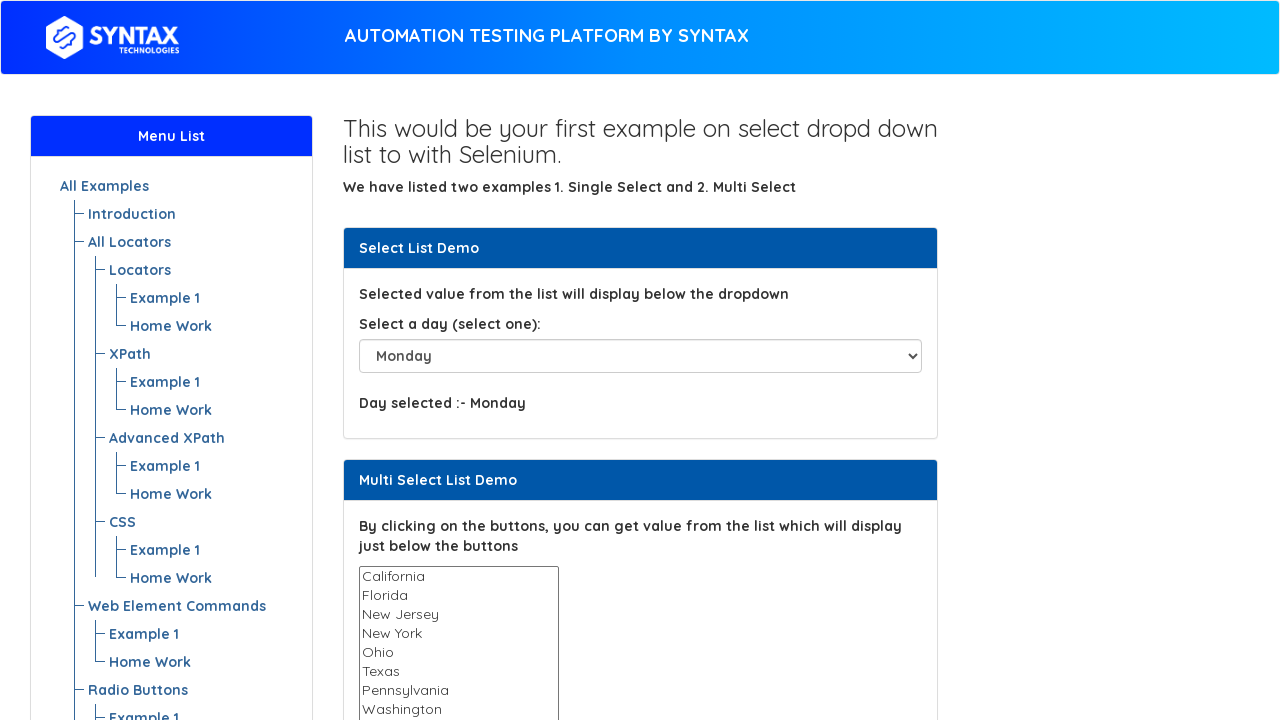

Selected dropdown option at index 3 on #select-demo
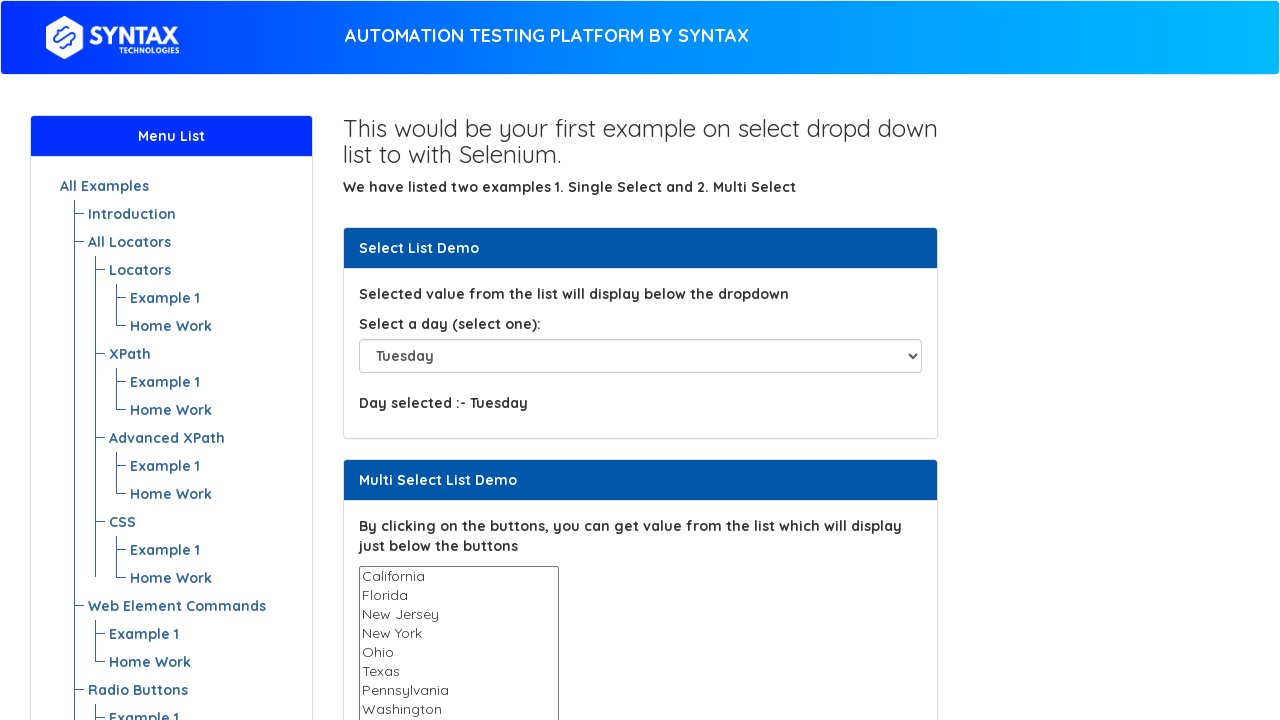

Waited 1 second before selecting next option
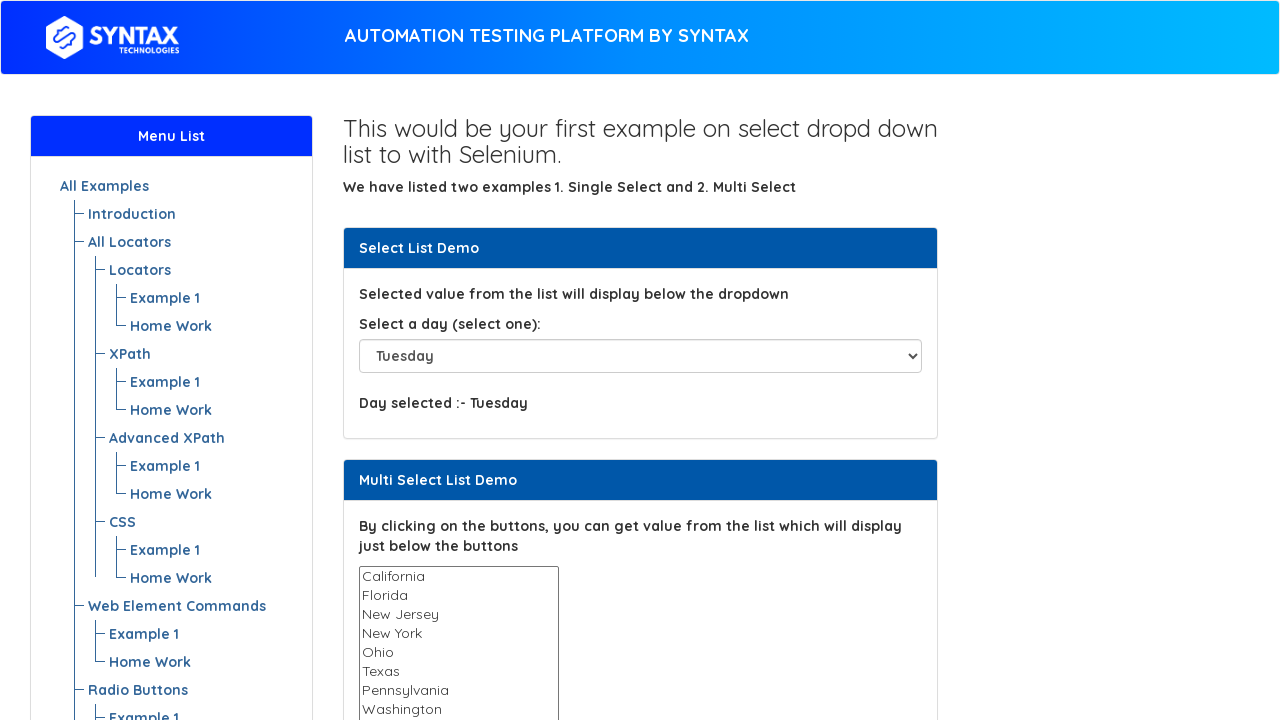

Selected dropdown option at index 4 on #select-demo
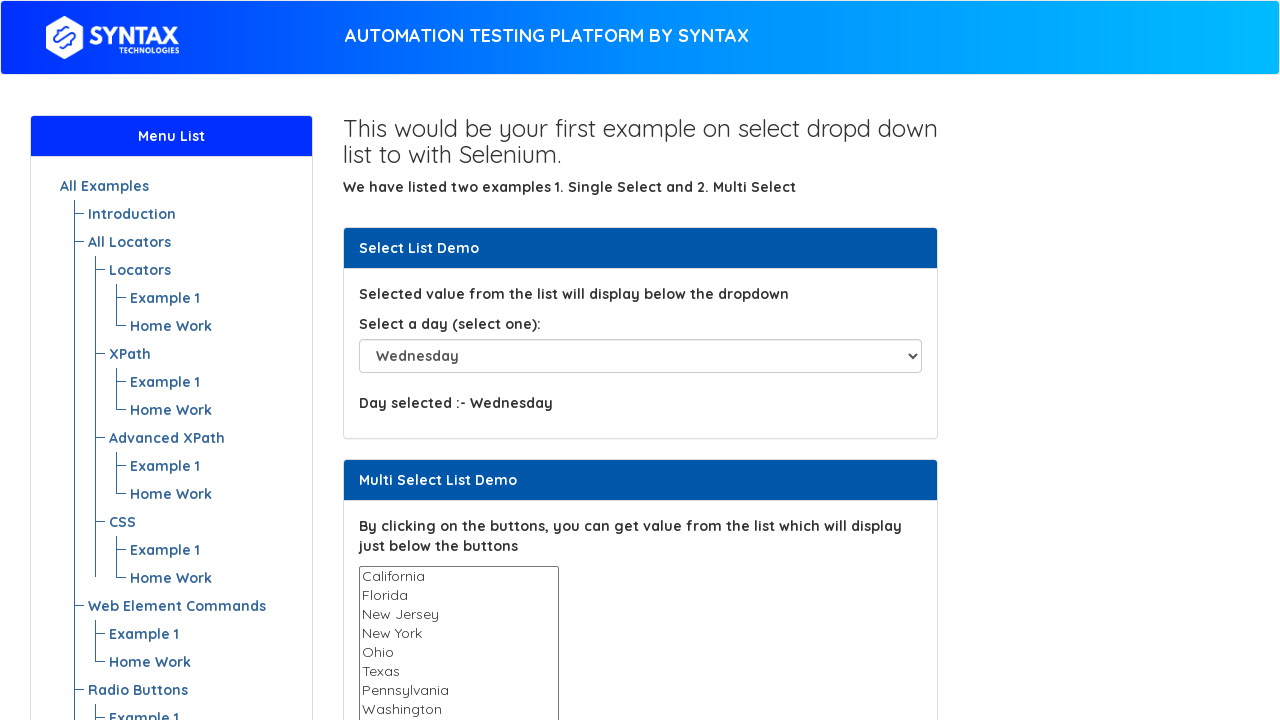

Waited 1 second before selecting next option
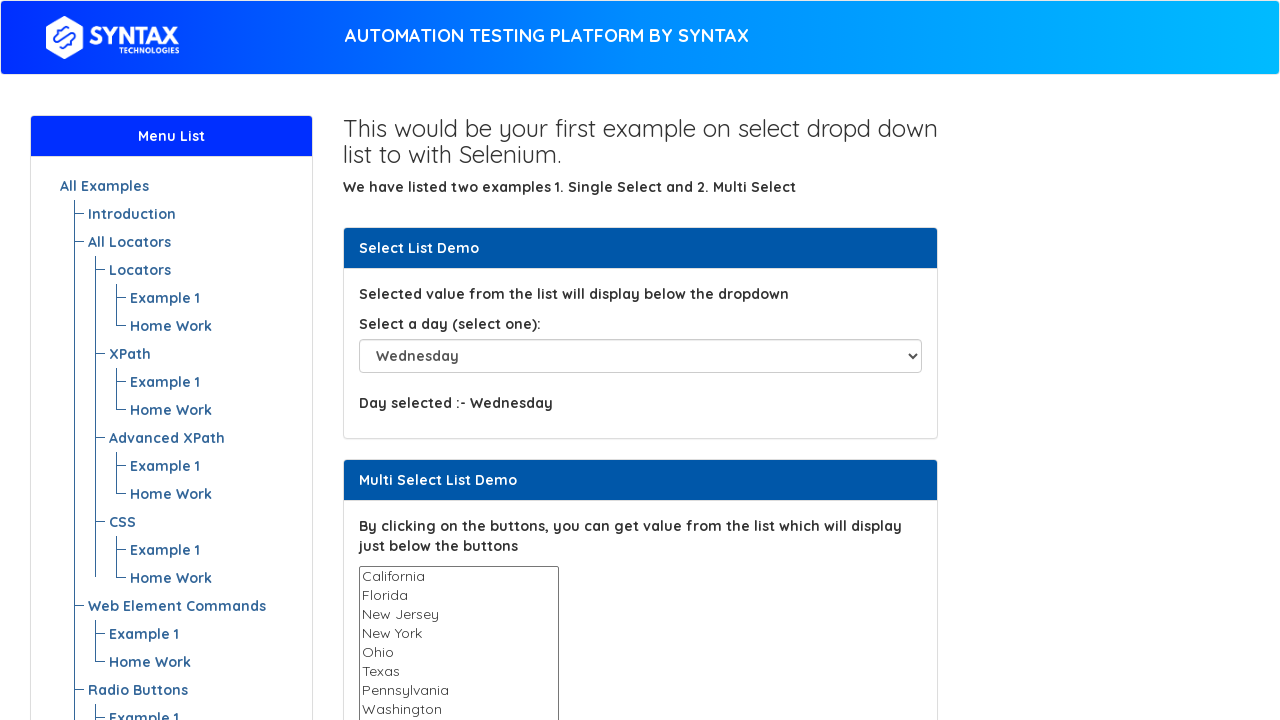

Selected dropdown option at index 5 on #select-demo
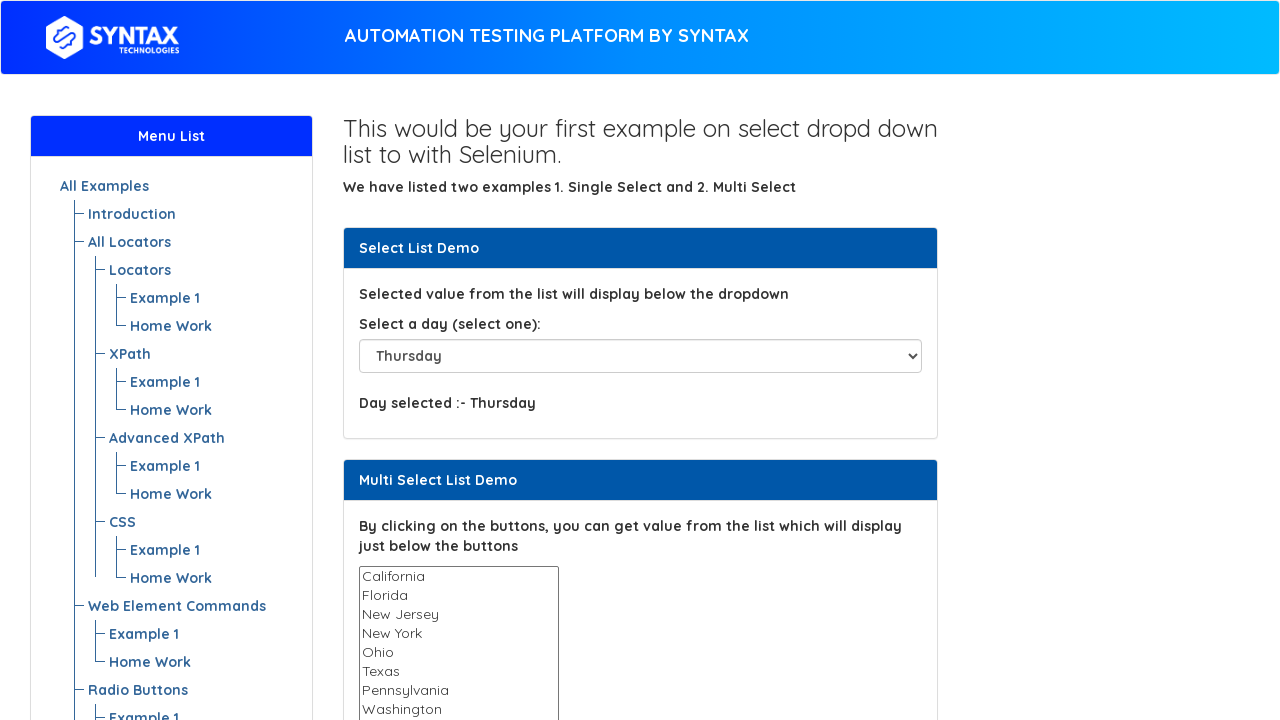

Waited 1 second before selecting next option
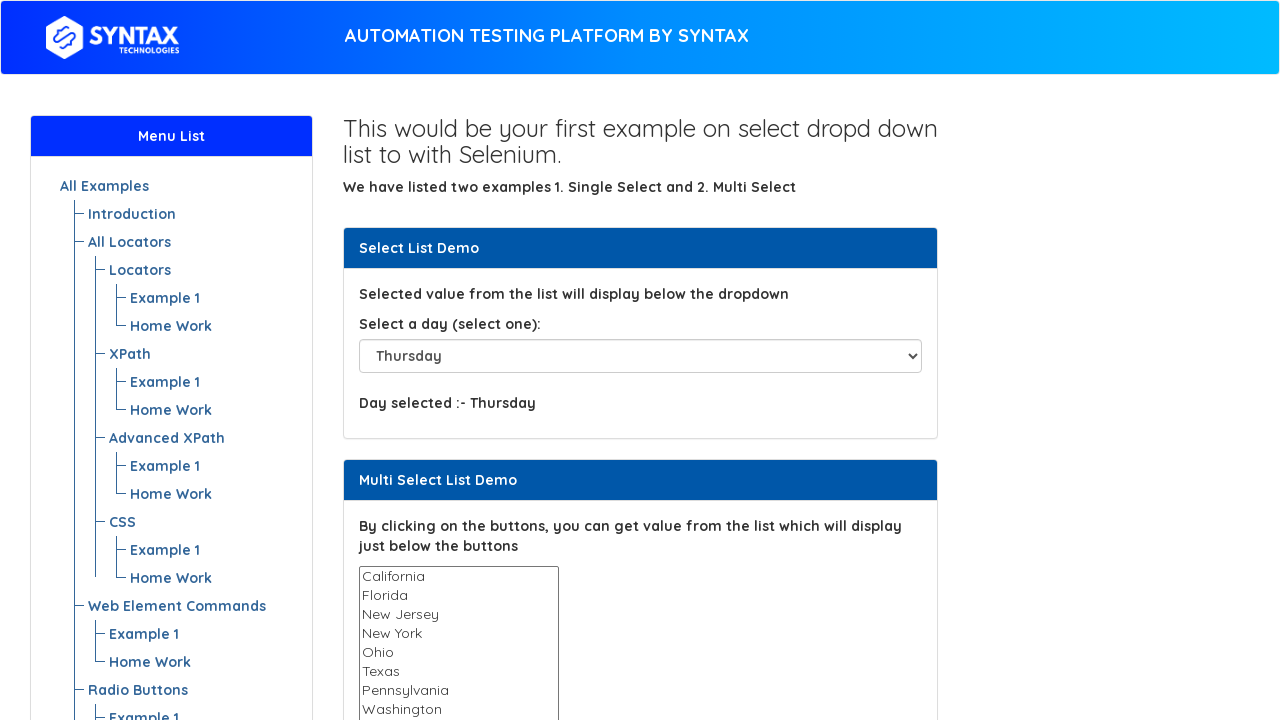

Selected dropdown option at index 6 on #select-demo
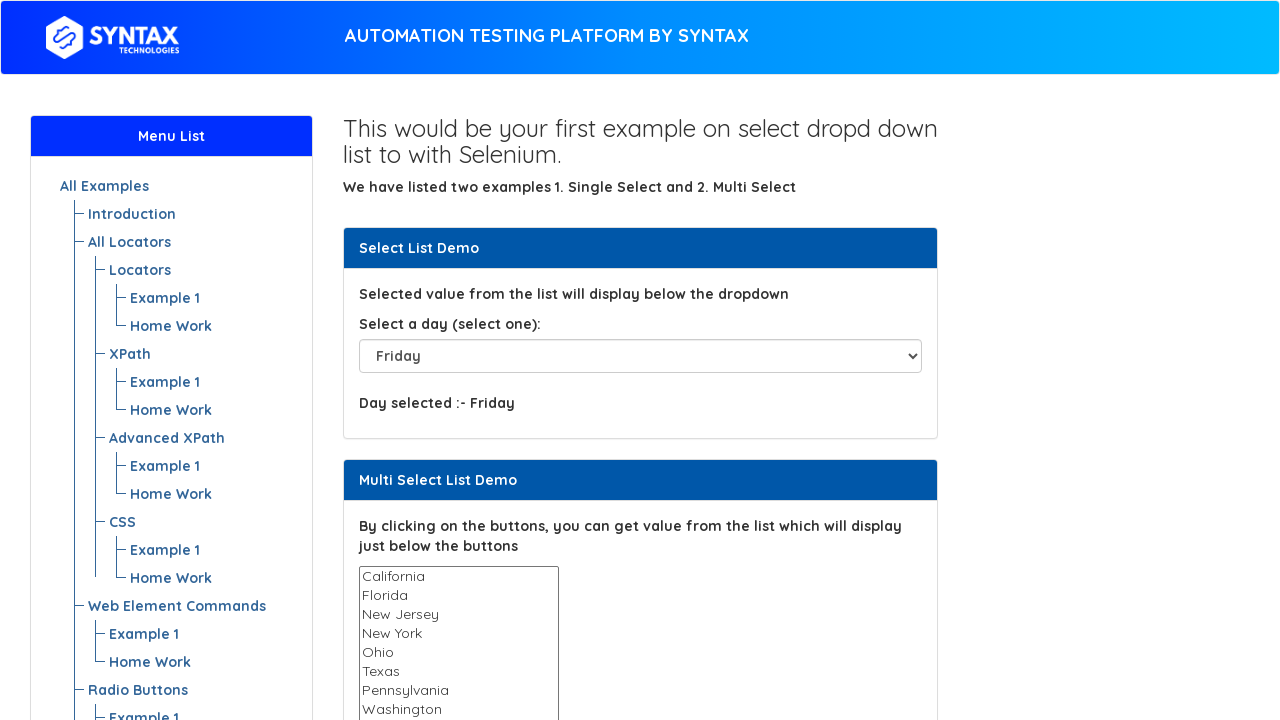

Waited 1 second before selecting next option
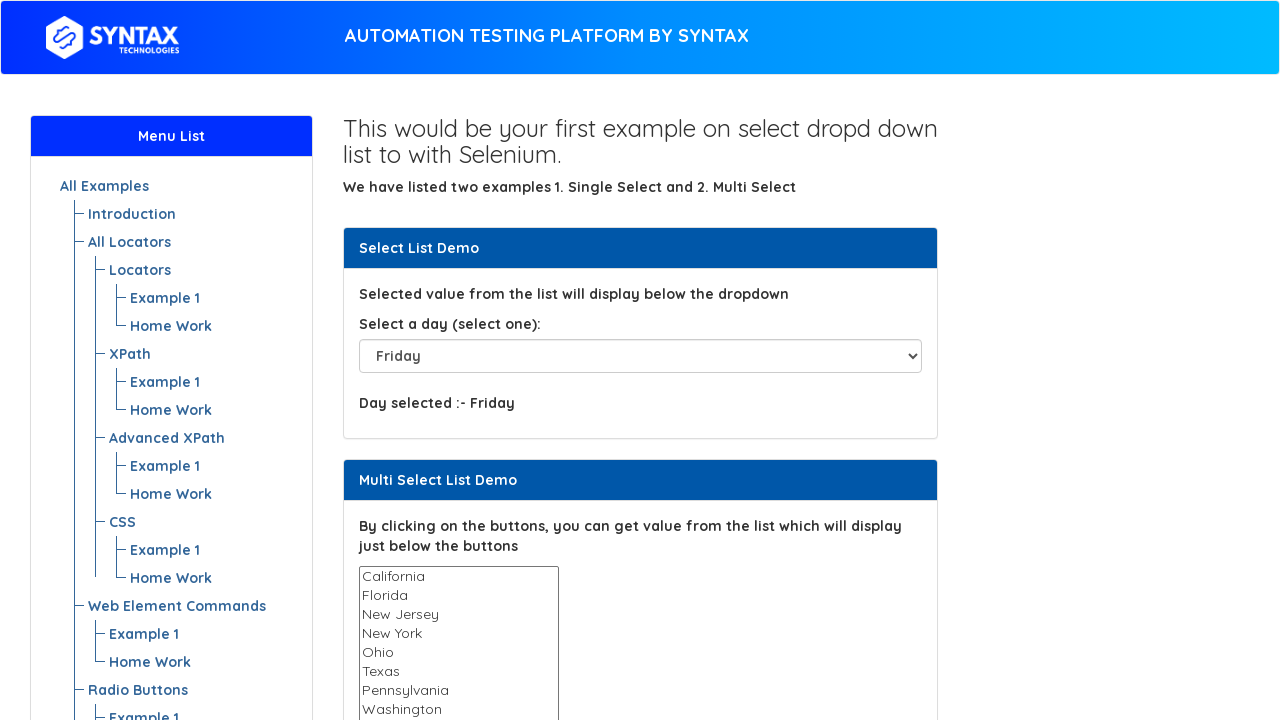

Selected dropdown option at index 7 on #select-demo
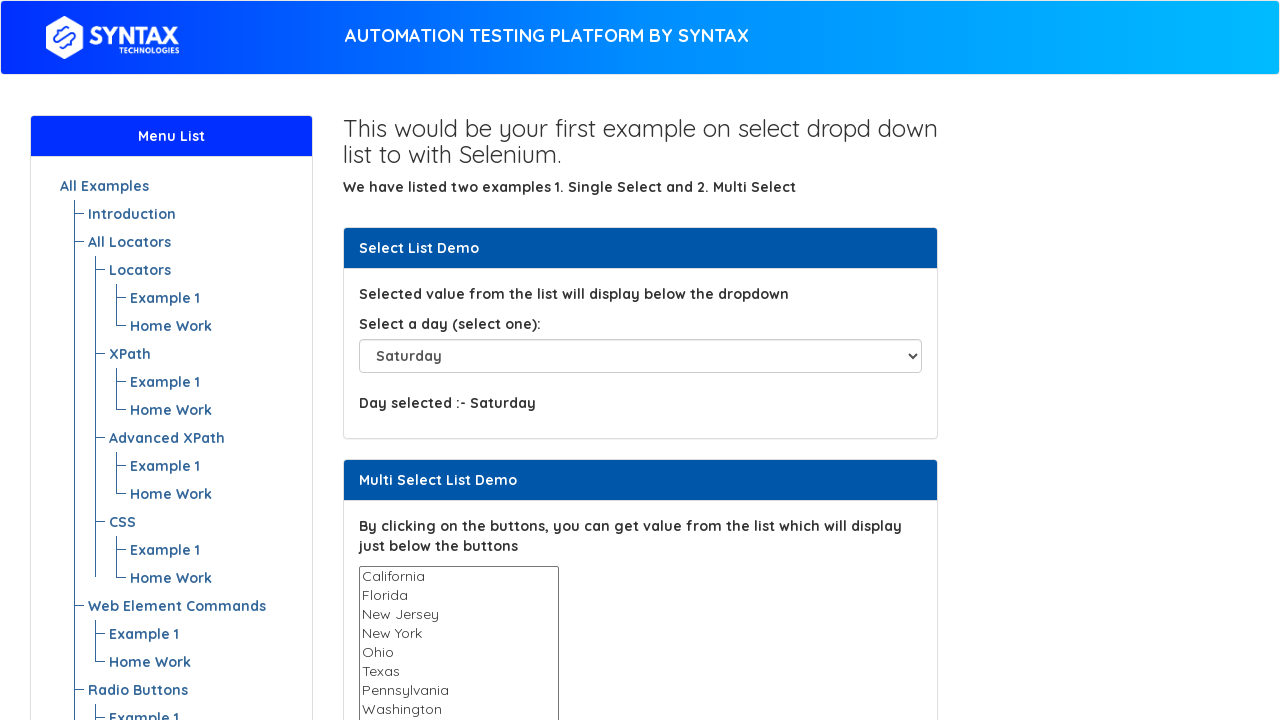

Waited 1 second before selecting next option
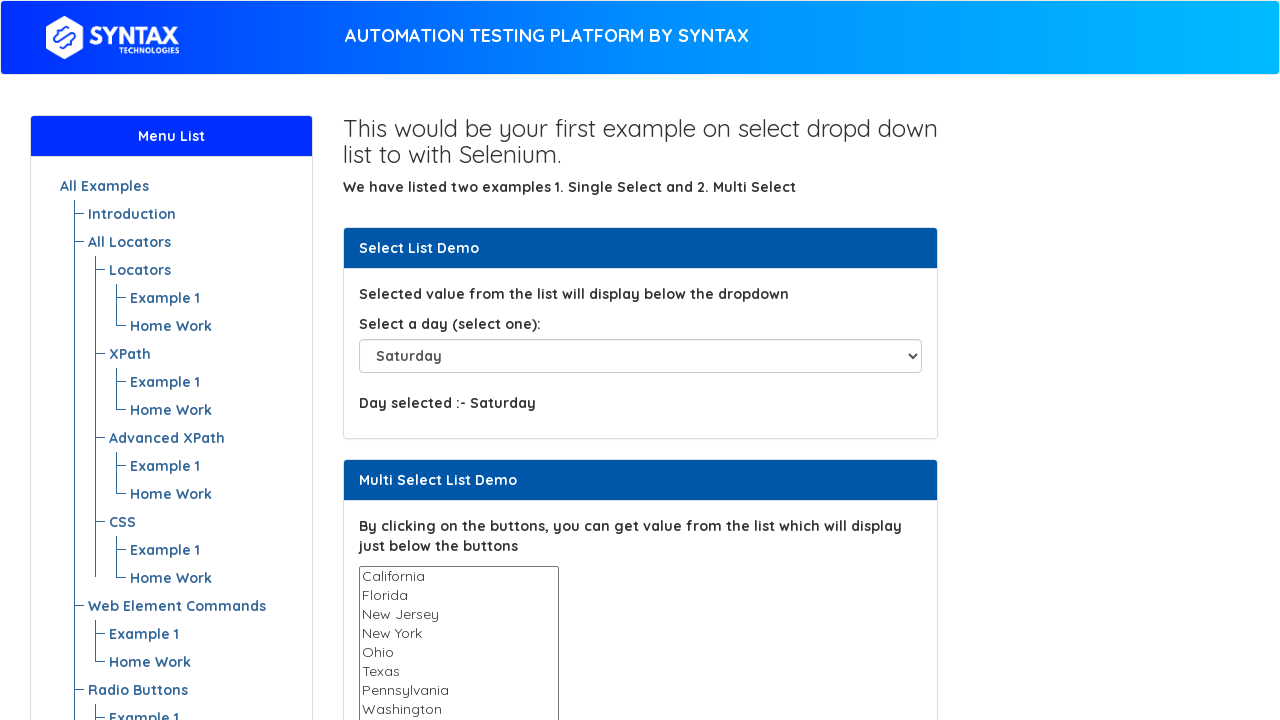

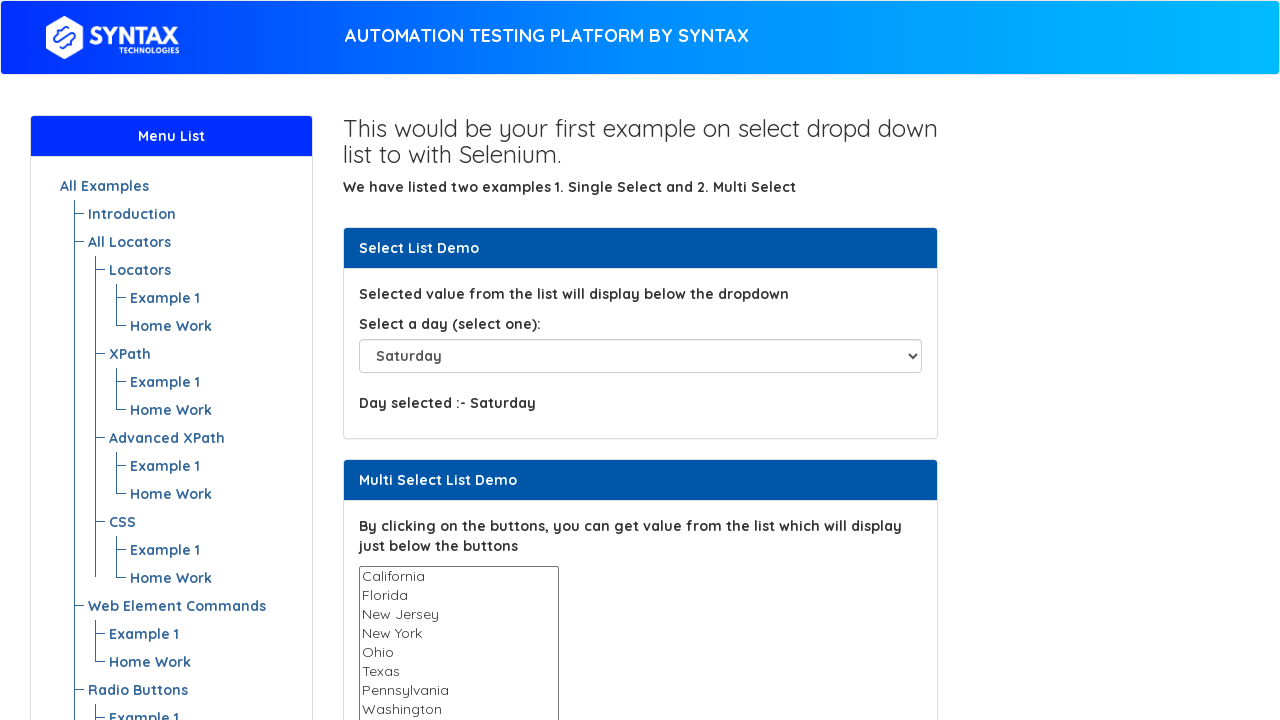